Tests iframe handling by navigating to the Frames section, switching between two iframes, and verifying the sample heading text in each frame

Starting URL: https://demoqa.com/

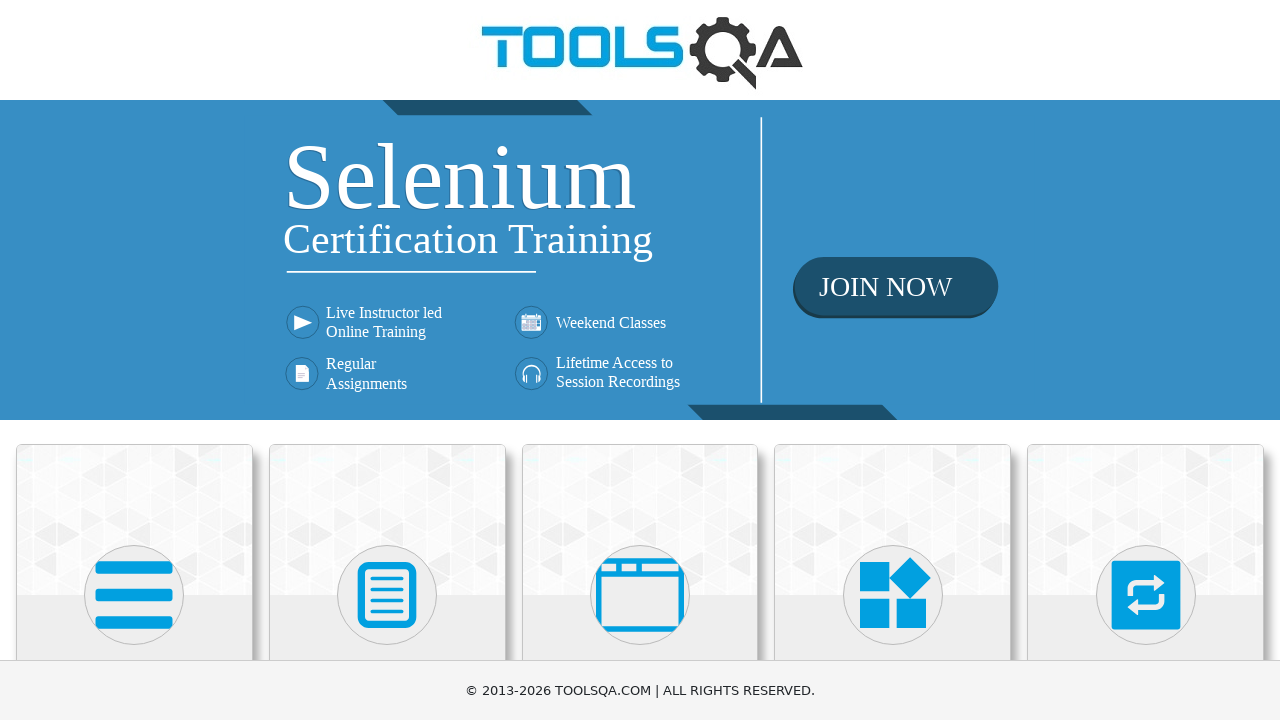

Clicked on 'Alerts, Frame & Windows' menu using JavaScript
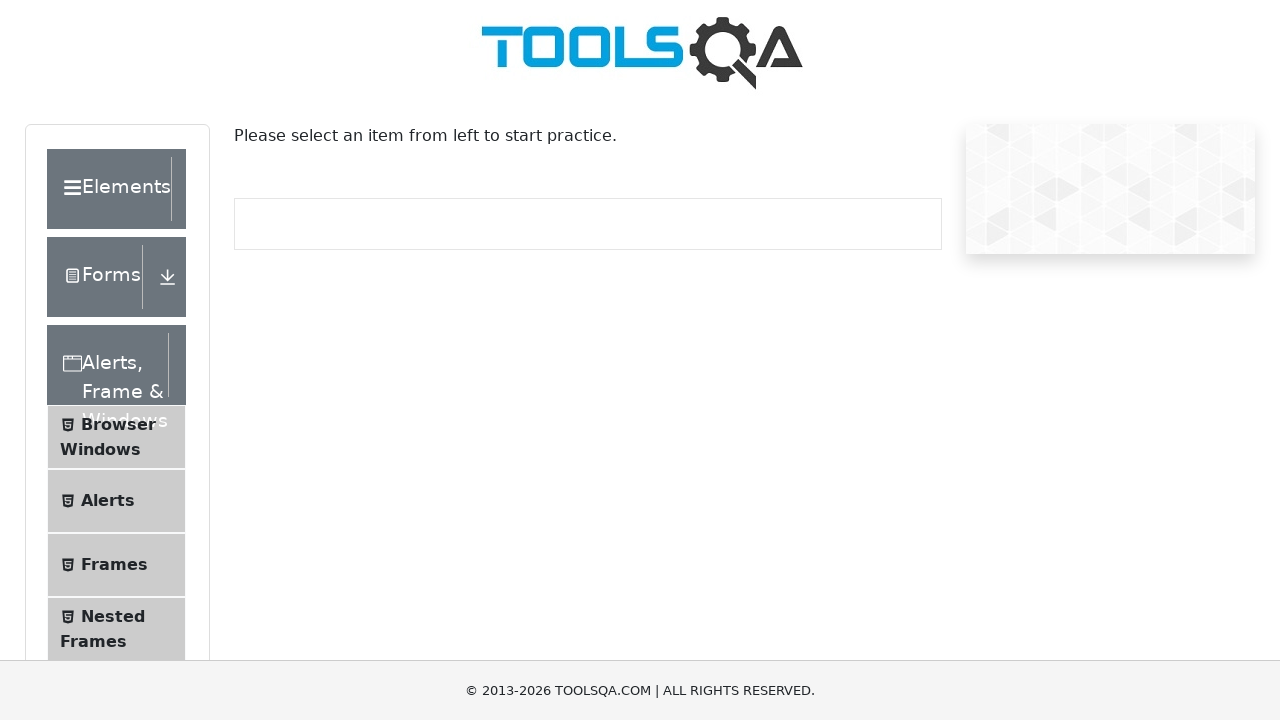

Clicked on 'Frames' submenu to navigate to Frames section
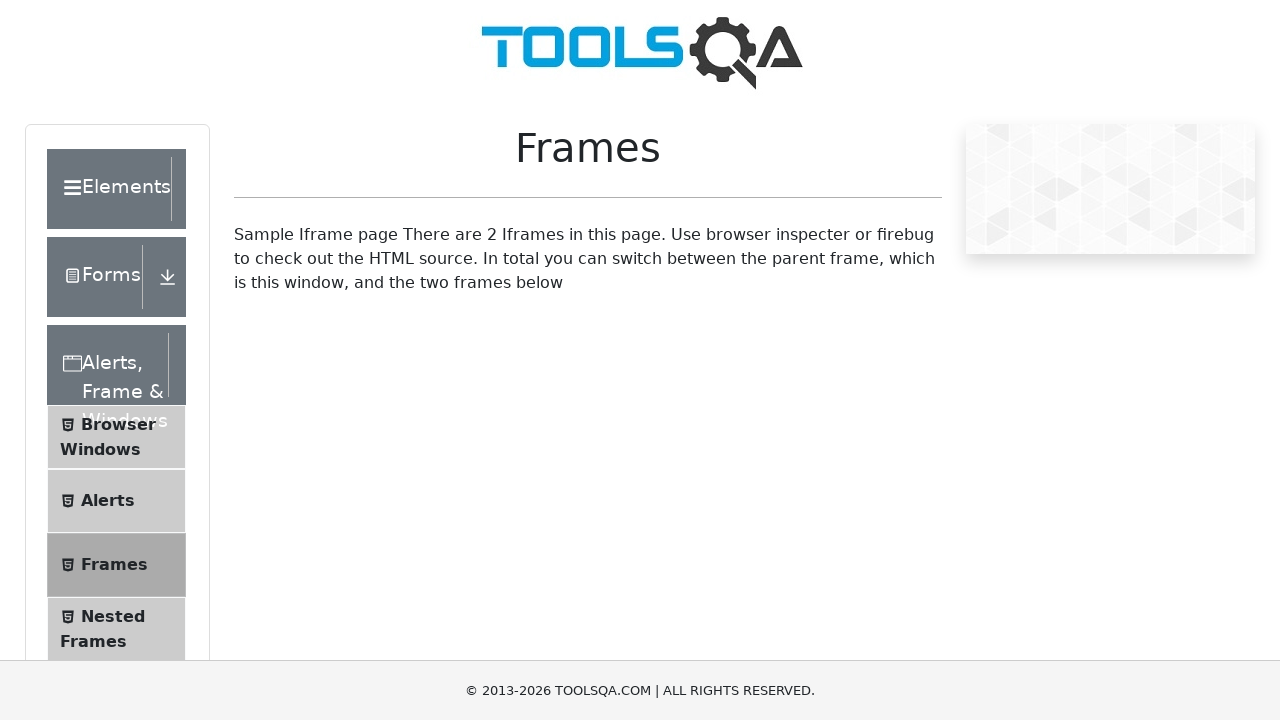

Switched to frame1 and waited for sample heading element to load
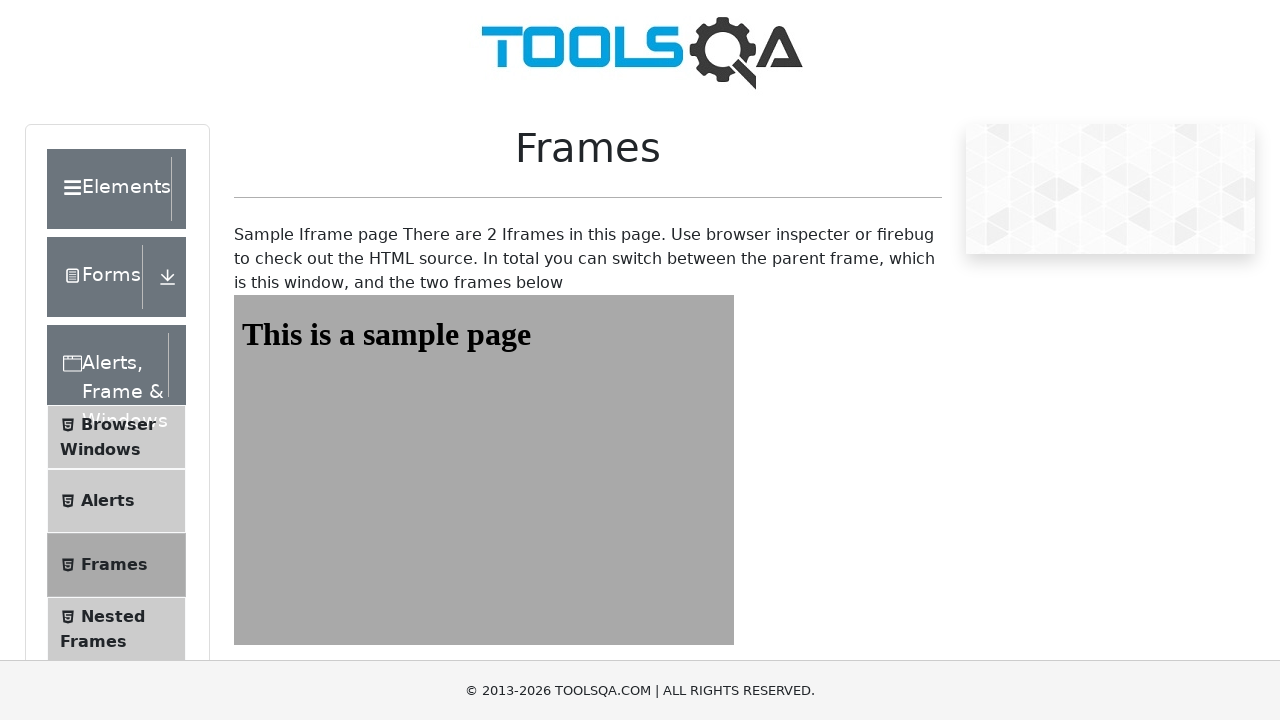

Switched to frame2 and waited for sample heading element to load
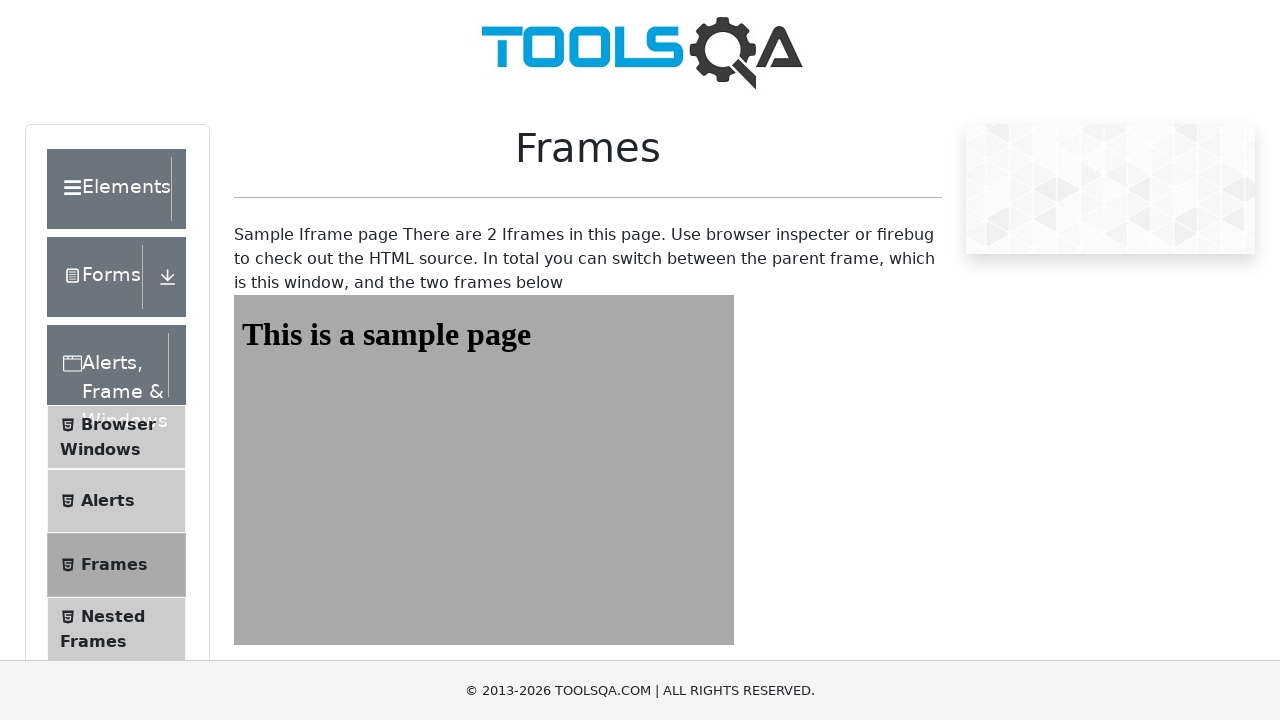

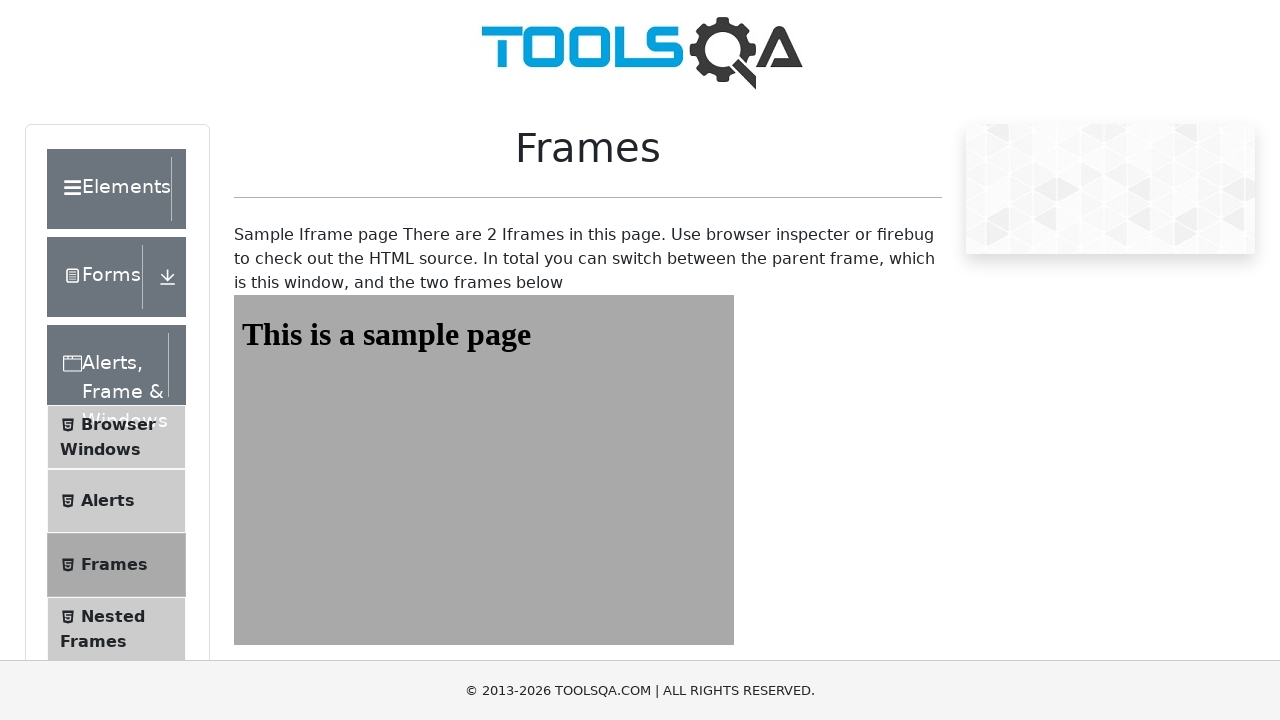